Tests that a checkbox element becomes invisible after clicking a button, using explicit wait for invisibility

Starting URL: https://atidcollege.co.il/Xamples/ex_synchronization.html

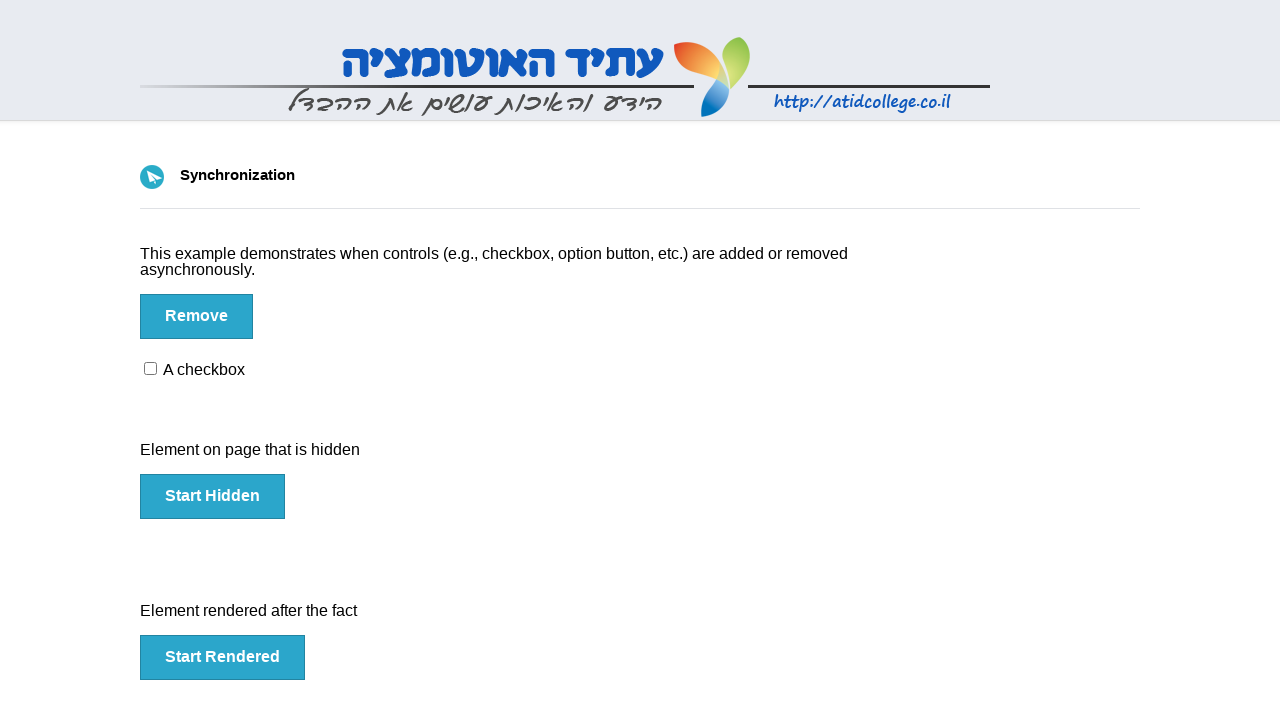

Reloaded the page to reset state
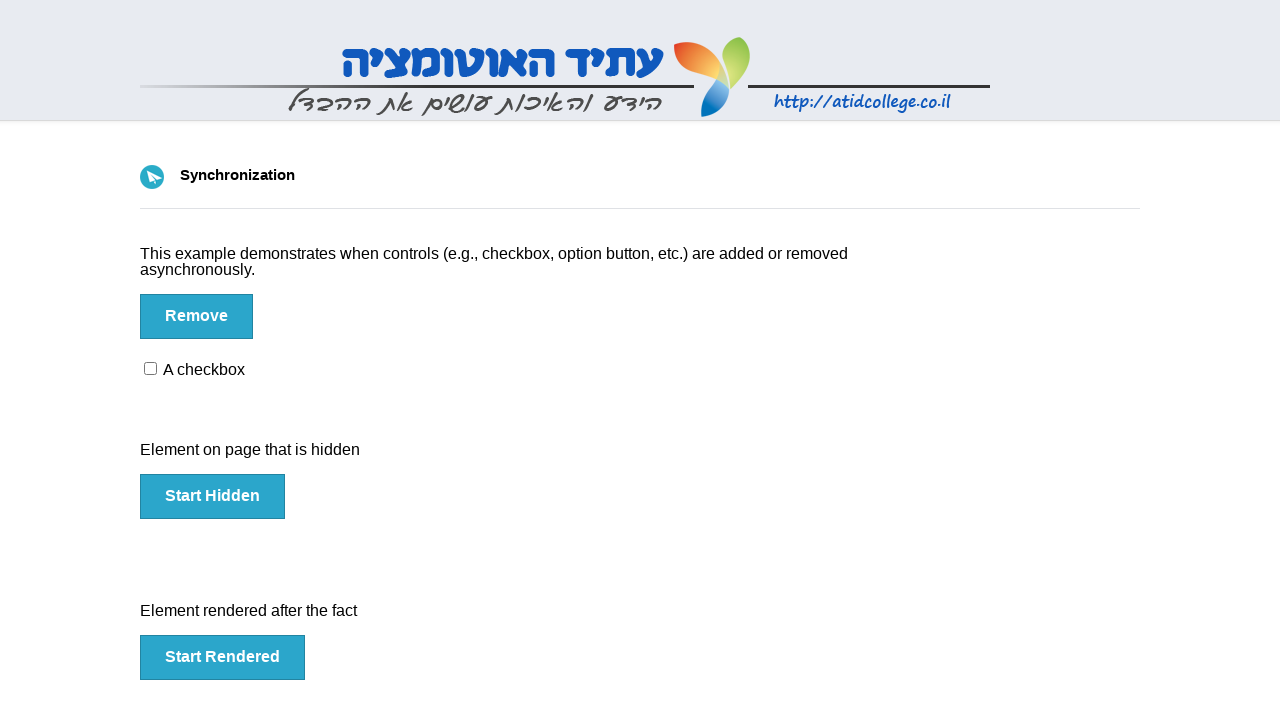

Clicked button to trigger checkbox removal at (196, 316) on #btn
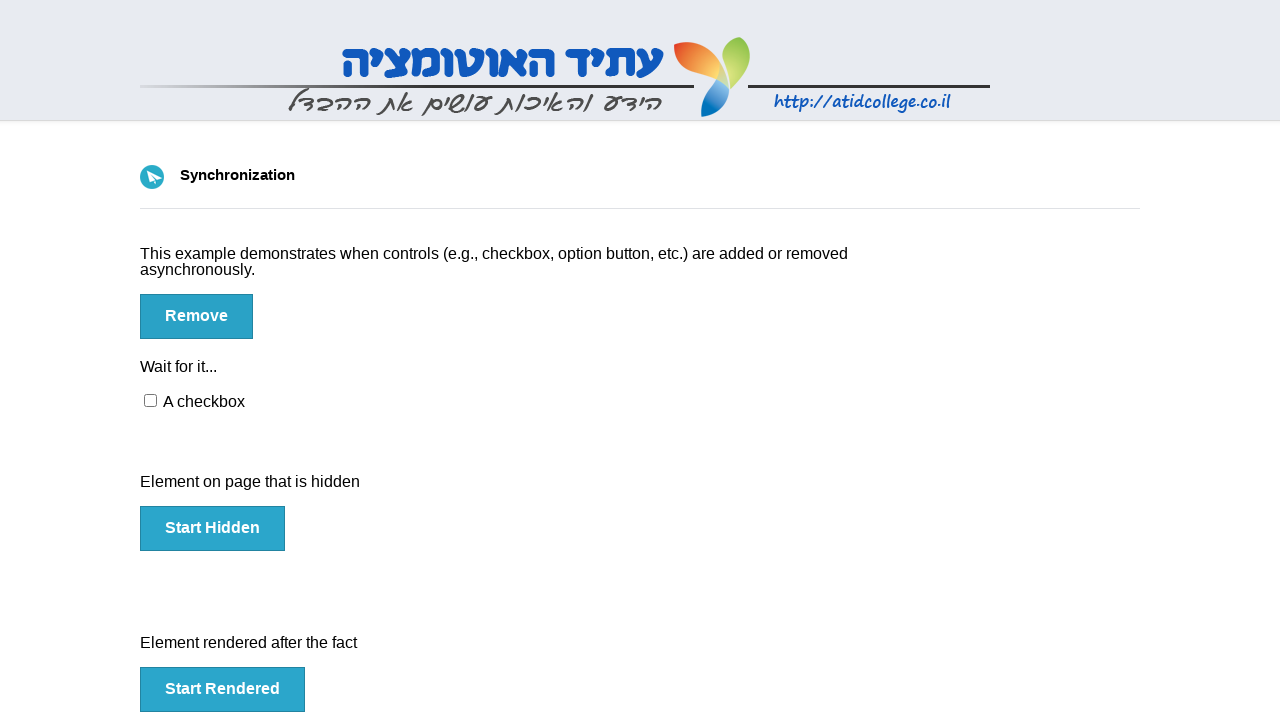

Checkbox element became invisible after button click
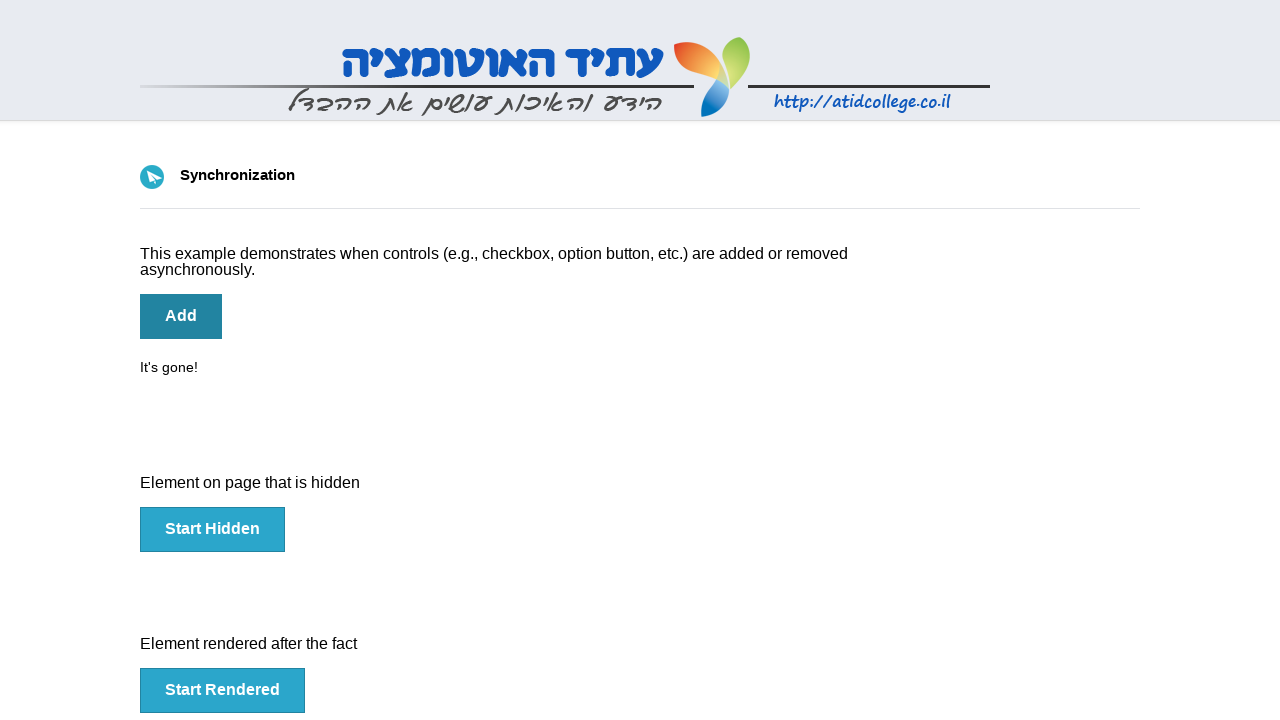

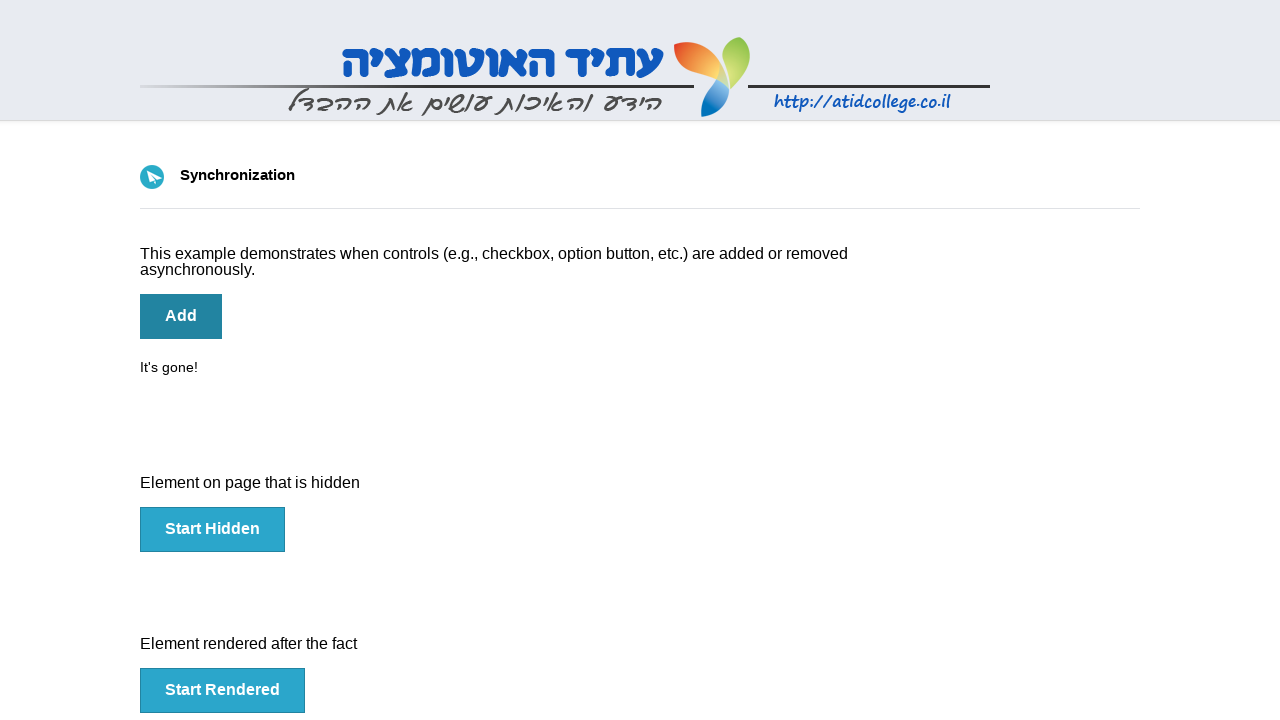